Tests that searching for a nonsensical term displays a "no results" message on Liverpool's website

Starting URL: https://www.liverpool.com.mx

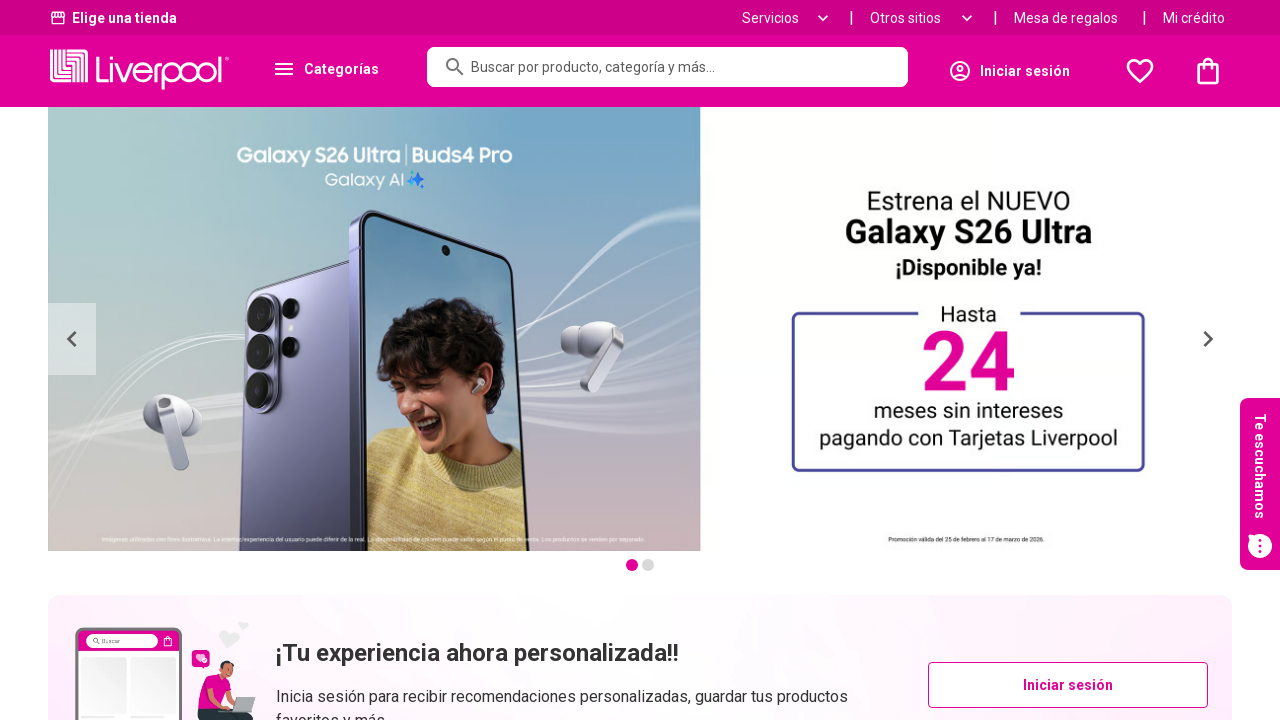

Filled search field with nonsensical term 'hgjhghhgcghjhkh' on input[placeholder*="Buscar por producto"]
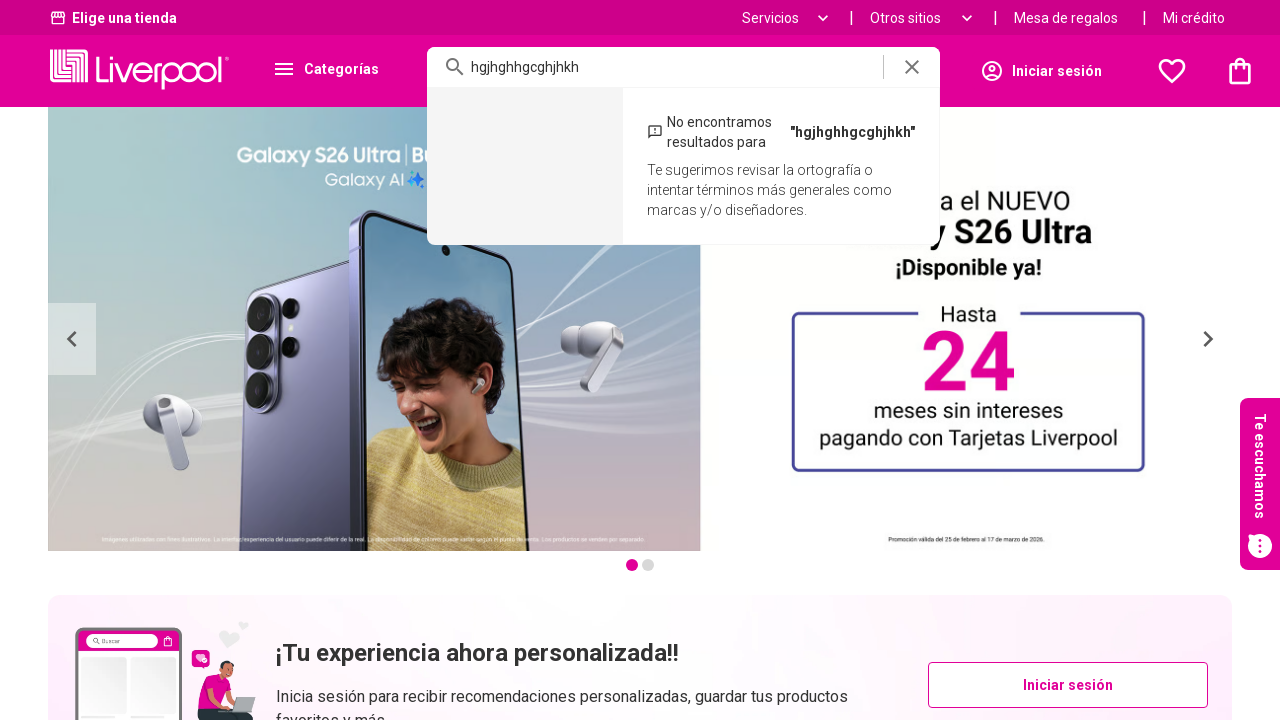

Pressed Enter to submit search on input[placeholder*="Buscar por producto"]
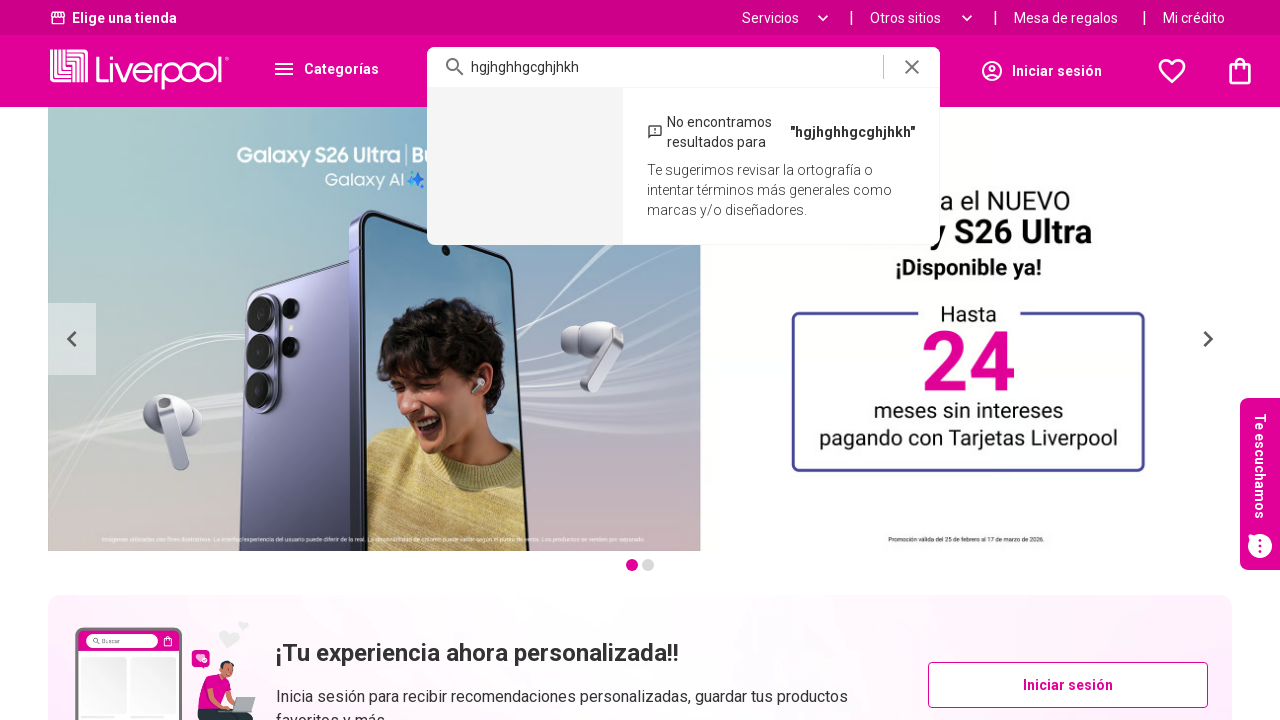

No results message appeared on screen
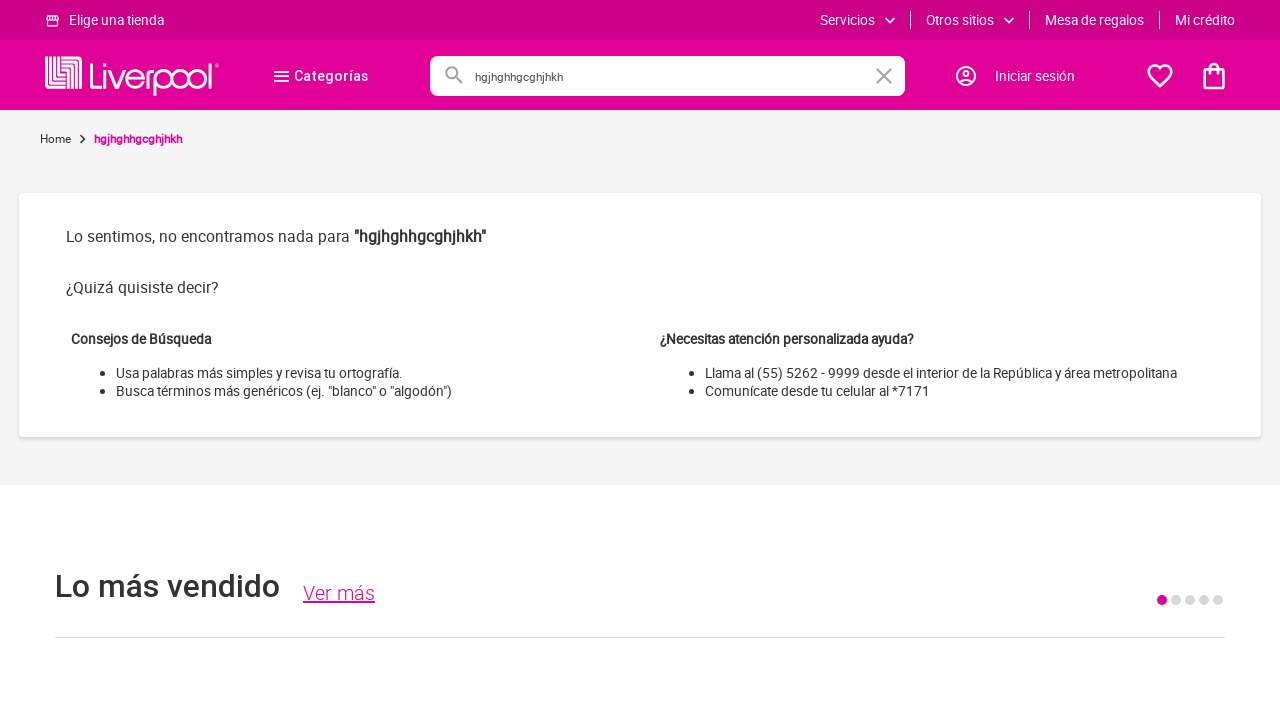

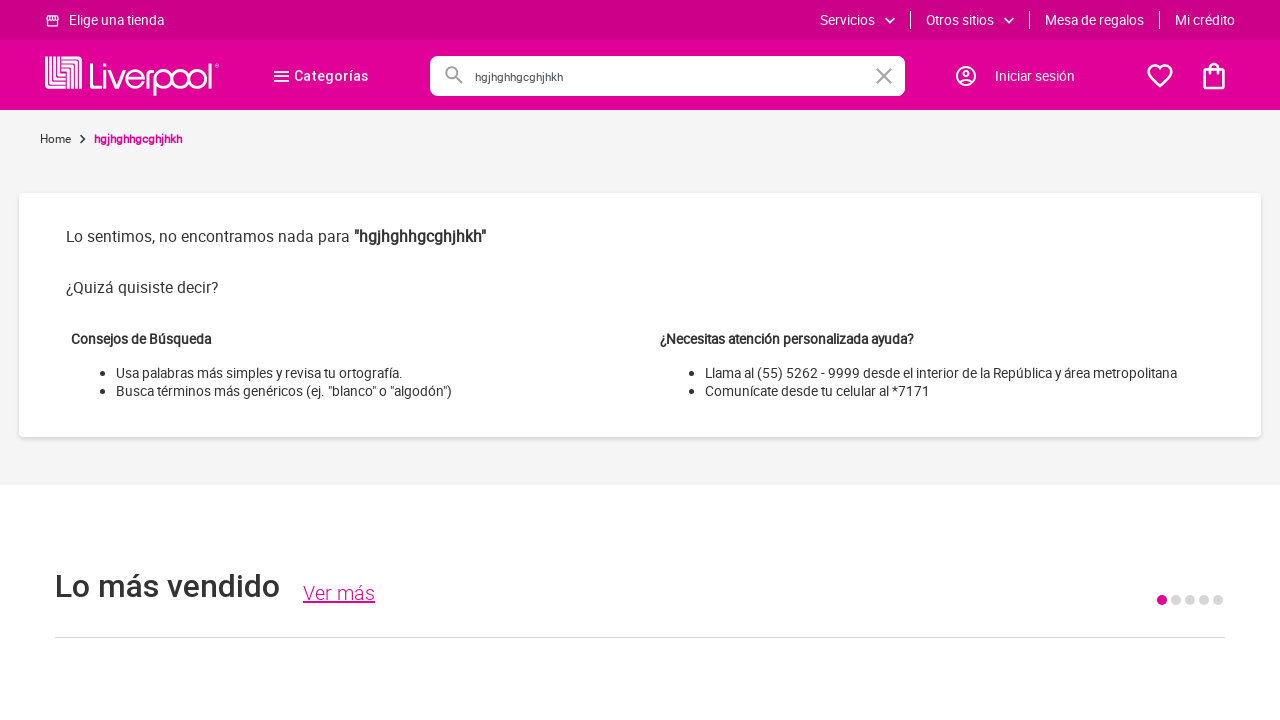